Tests dropdown selection functionality by selecting options using different methods: by text, by value, and by index.

Starting URL: https://rahulshettyacademy.com/loginpagePractise

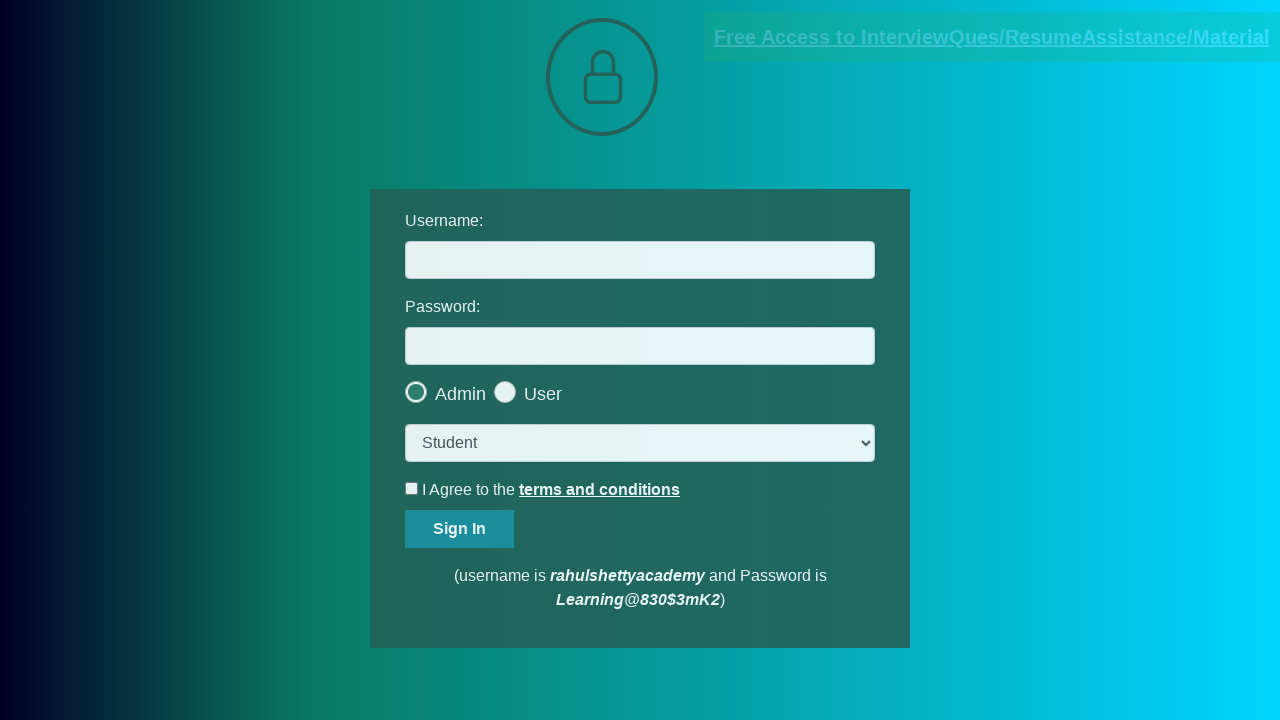

Located dropdown element with class 'form-control'
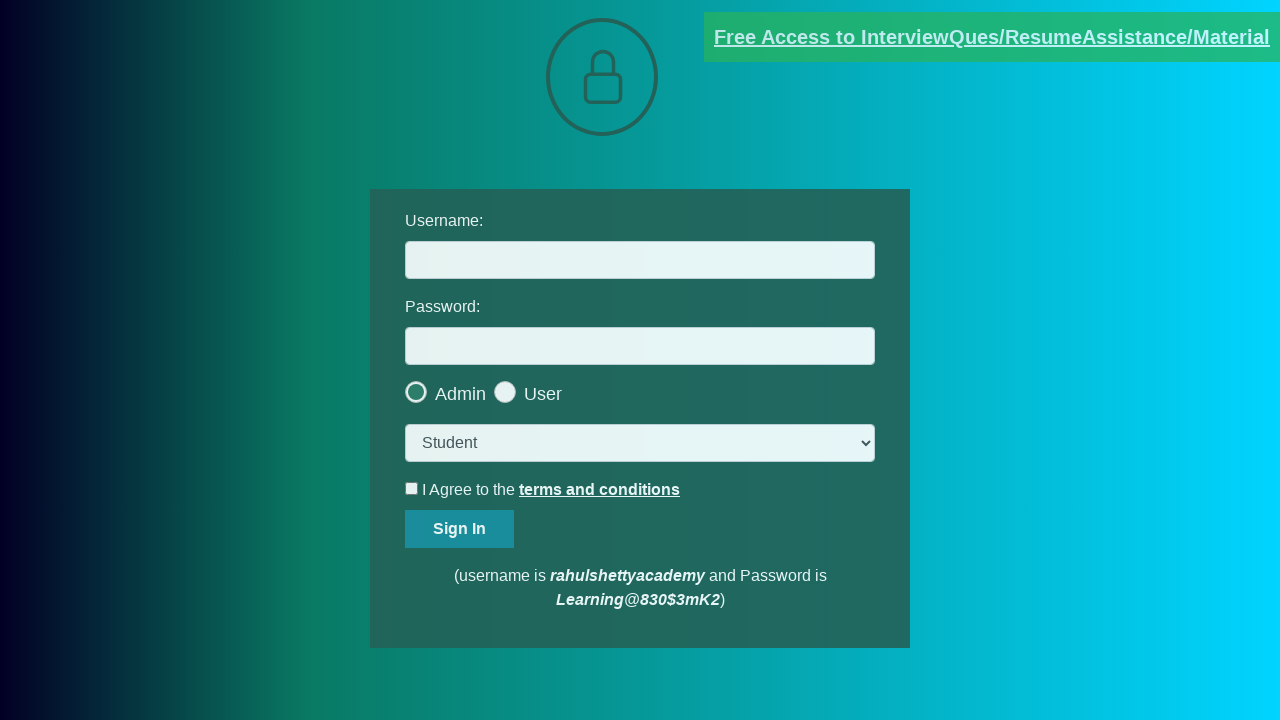

Selected dropdown option by text: 'Teacher' on select.form-control
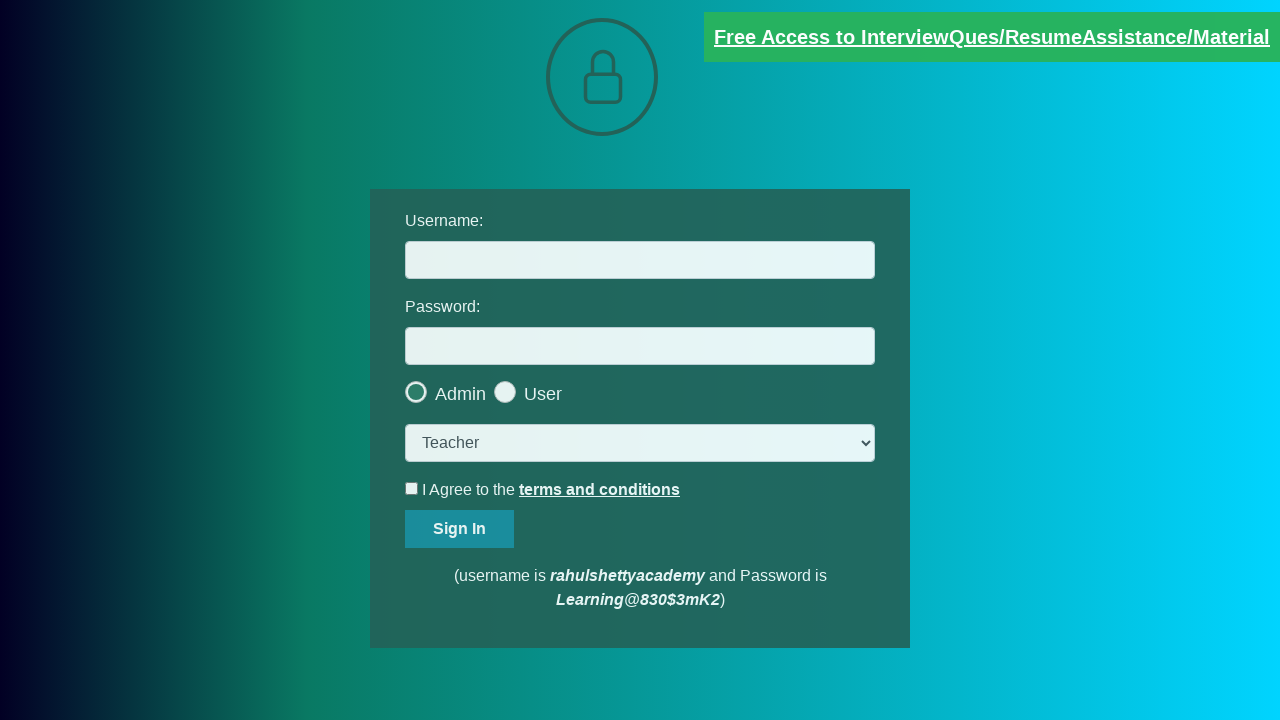

Selected dropdown option by value: 'stud' on select.form-control
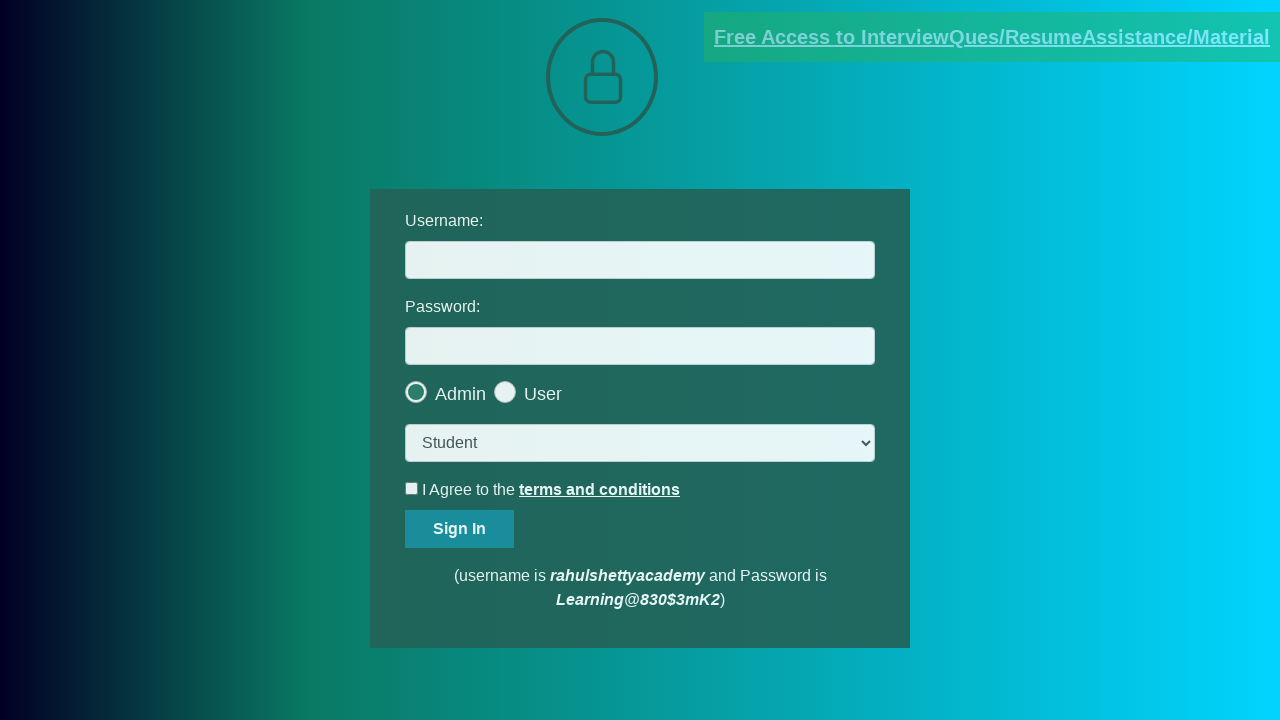

Selected dropdown option by index: 2 on select.form-control
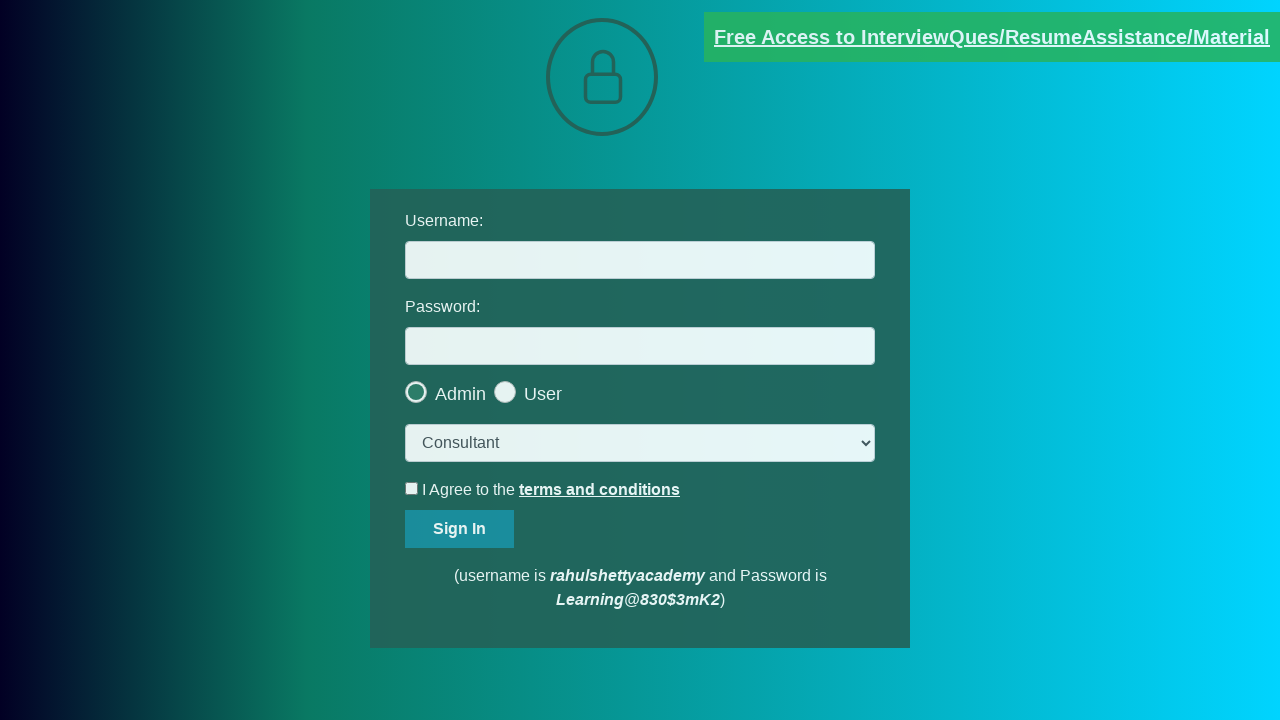

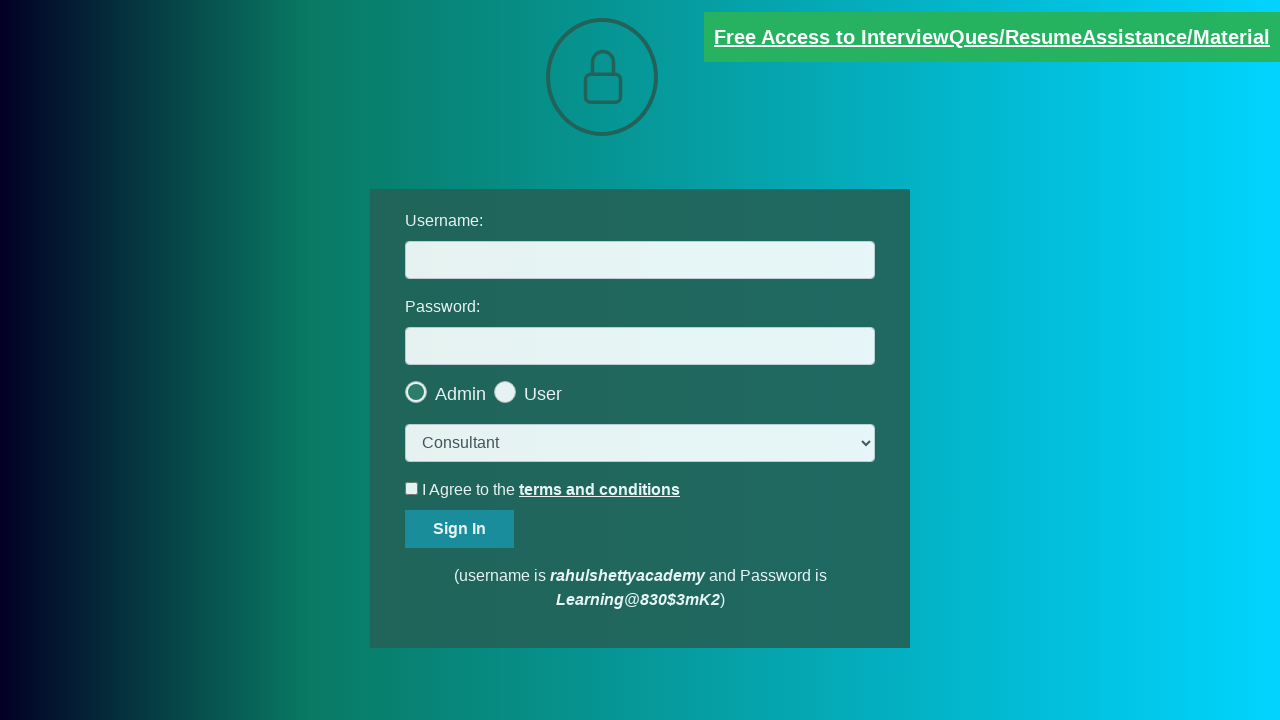